Tests a form submission that involves calculating a value based on displayed input, filling the answer, selecting checkbox and radio button options, and submitting the form with scrolling to elements

Starting URL: https://SunInJuly.github.io/execute_script.html

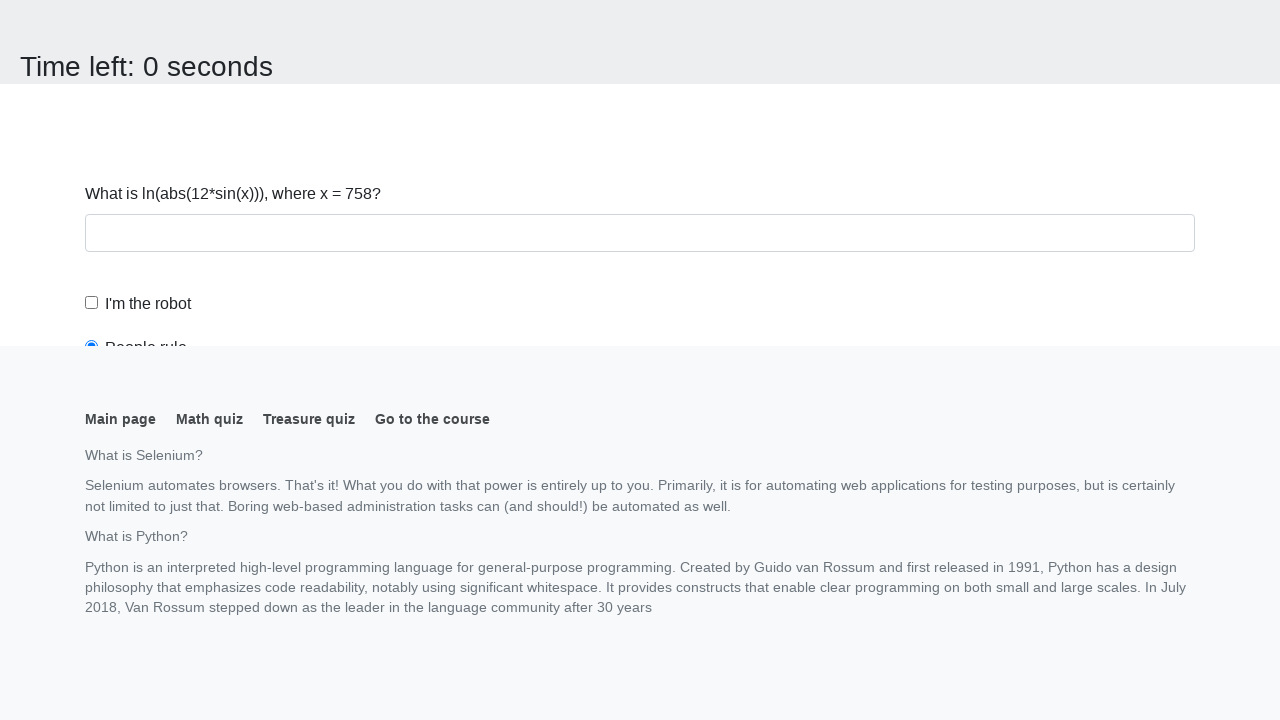

Navigated to form submission page
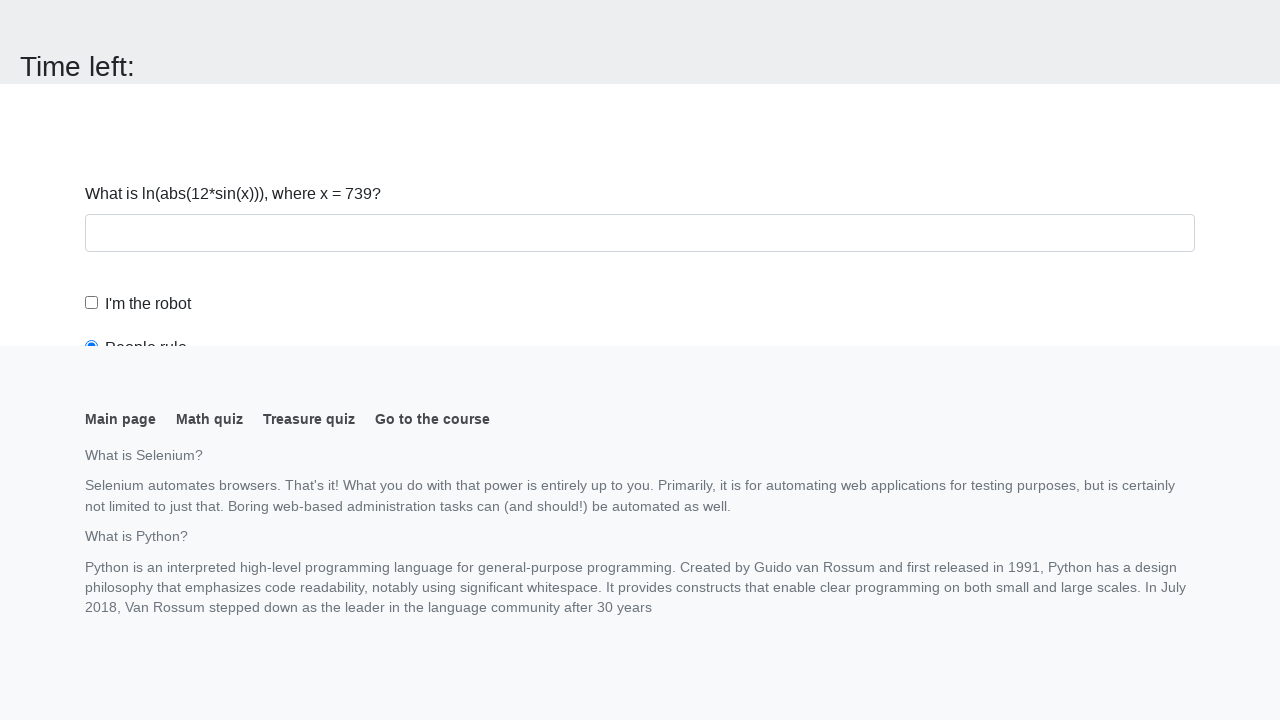

Retrieved input value: 739
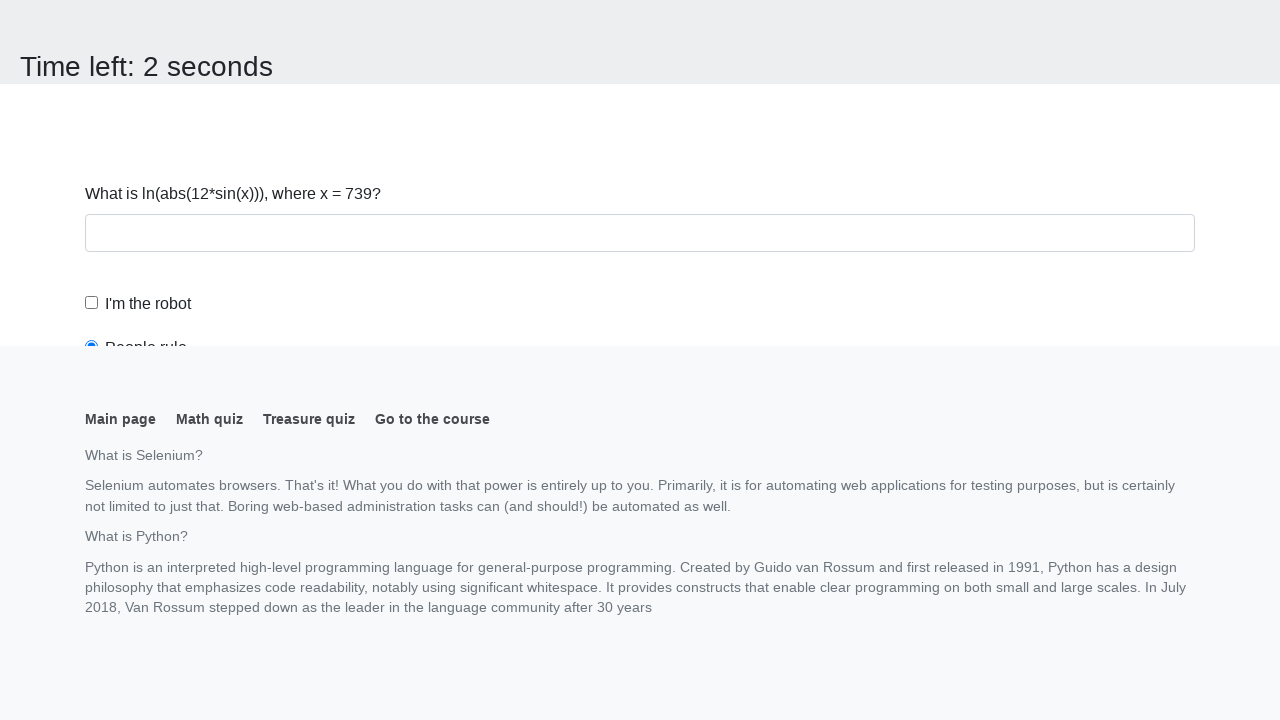

Calculated answer using logarithm and sine functions: 2.0749499431787872
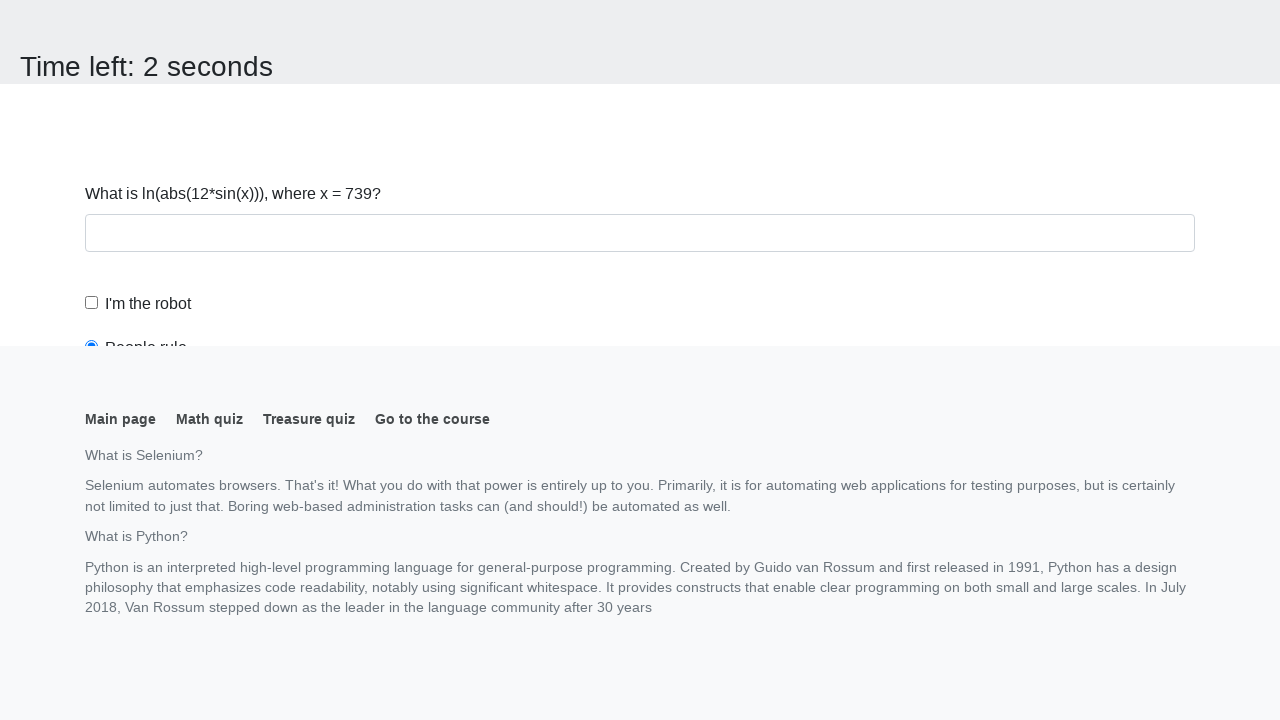

Filled answer field with calculated value on #answer
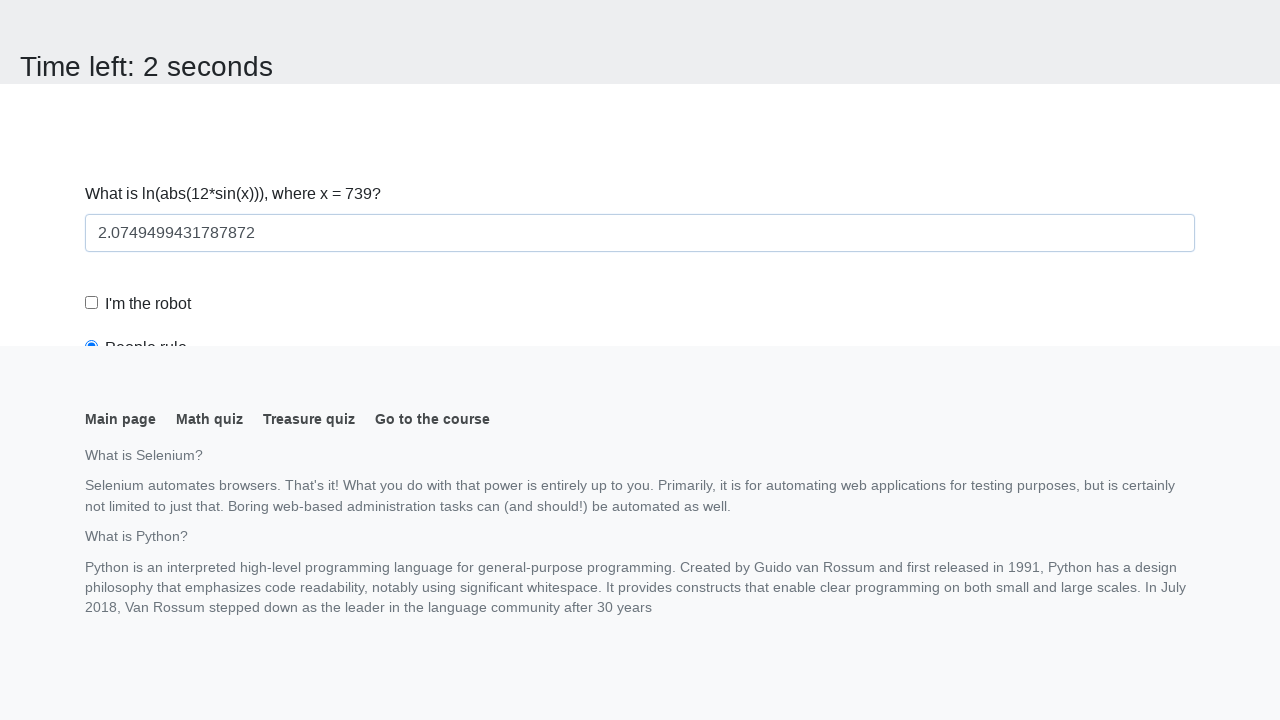

Clicked robot checkbox at (148, 304) on [for='robotCheckbox']
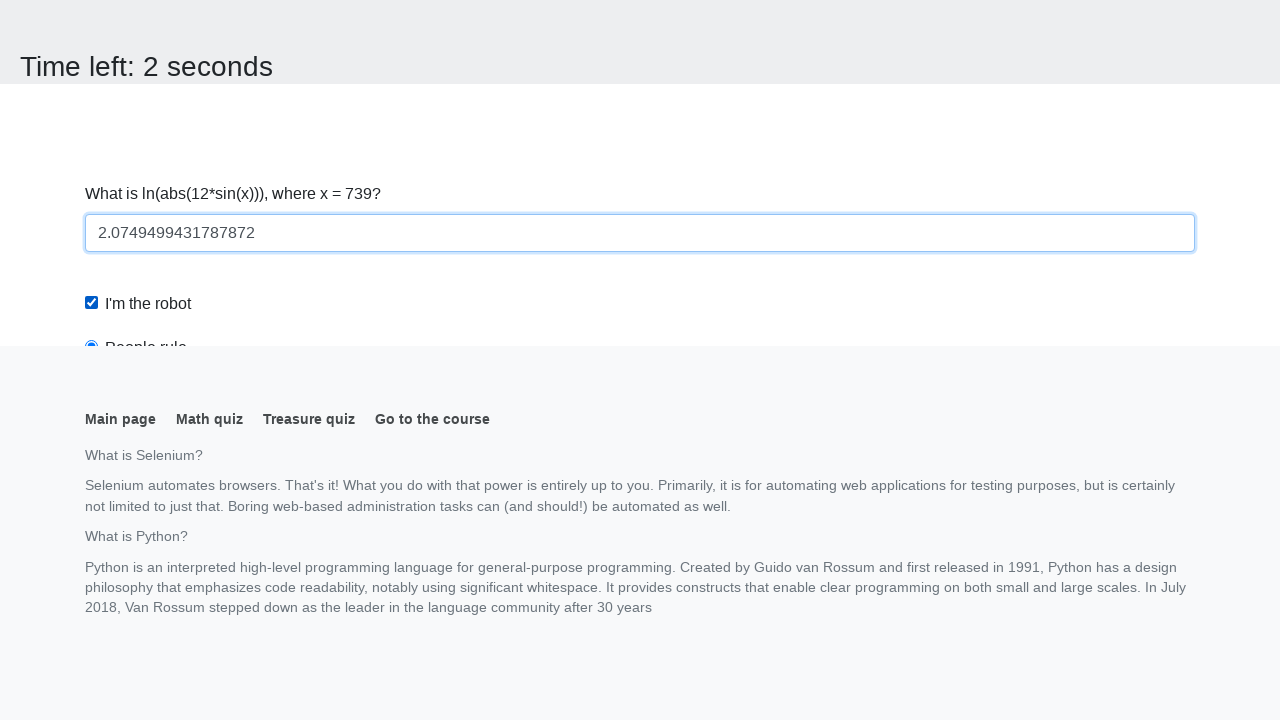

Scrolled to robot radio button
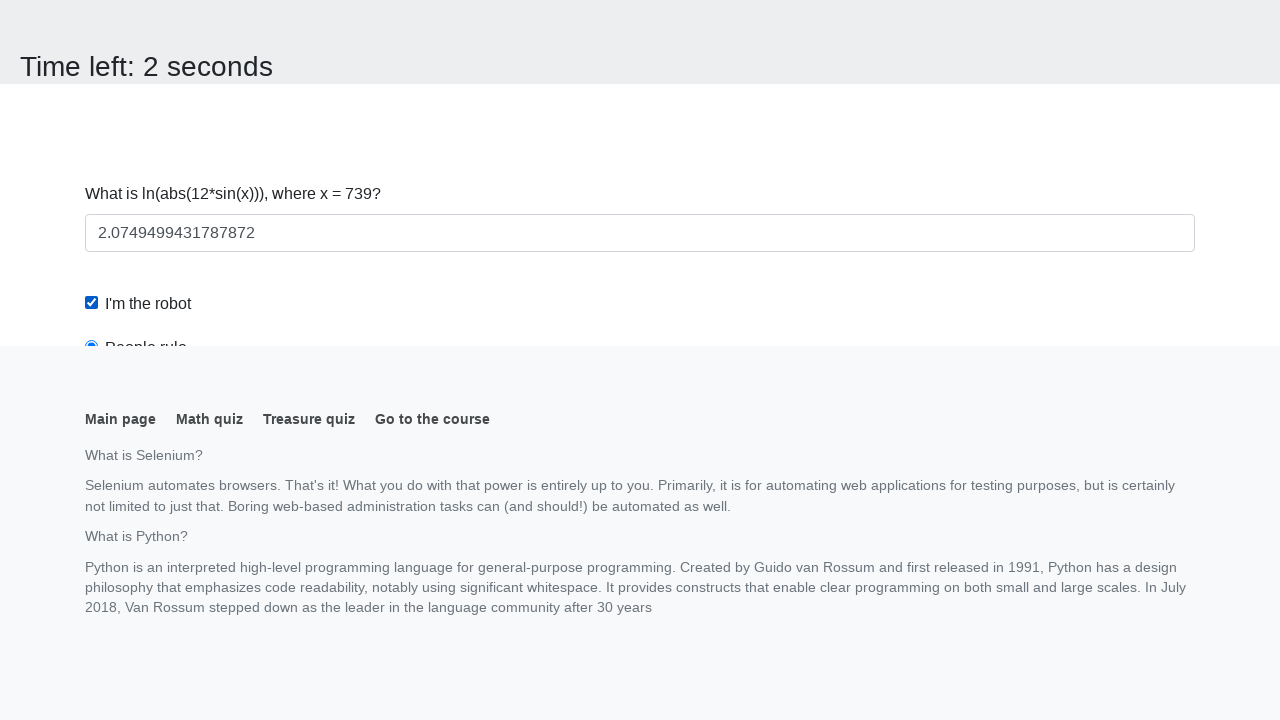

Selected robot radio button at (92, 7) on #robotsRule
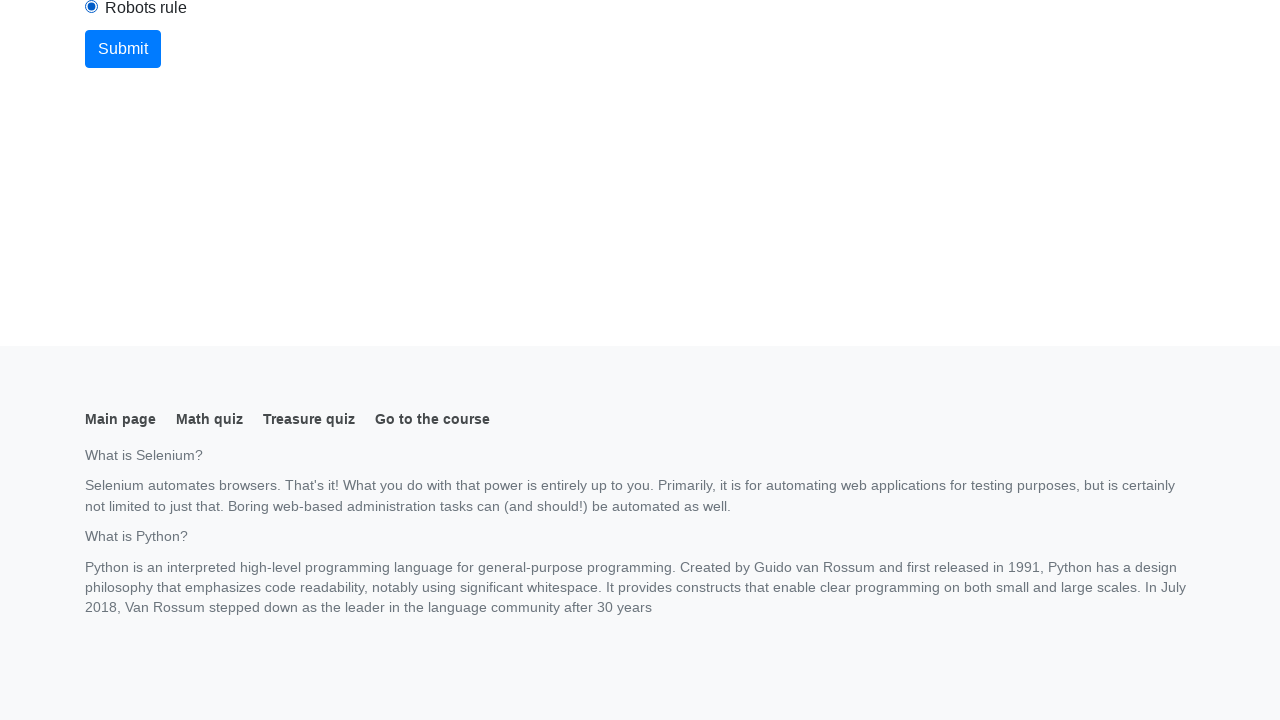

Scrolled to submit button
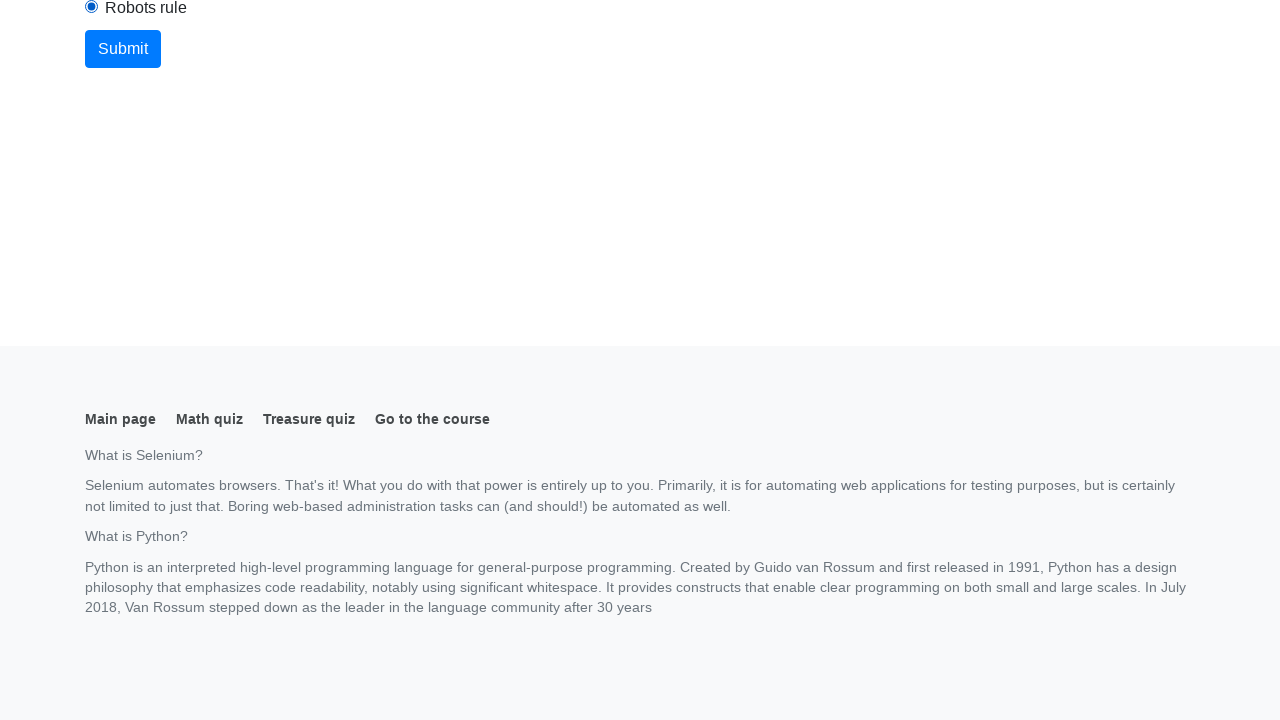

Clicked submit button to submit the form at (123, 49) on button
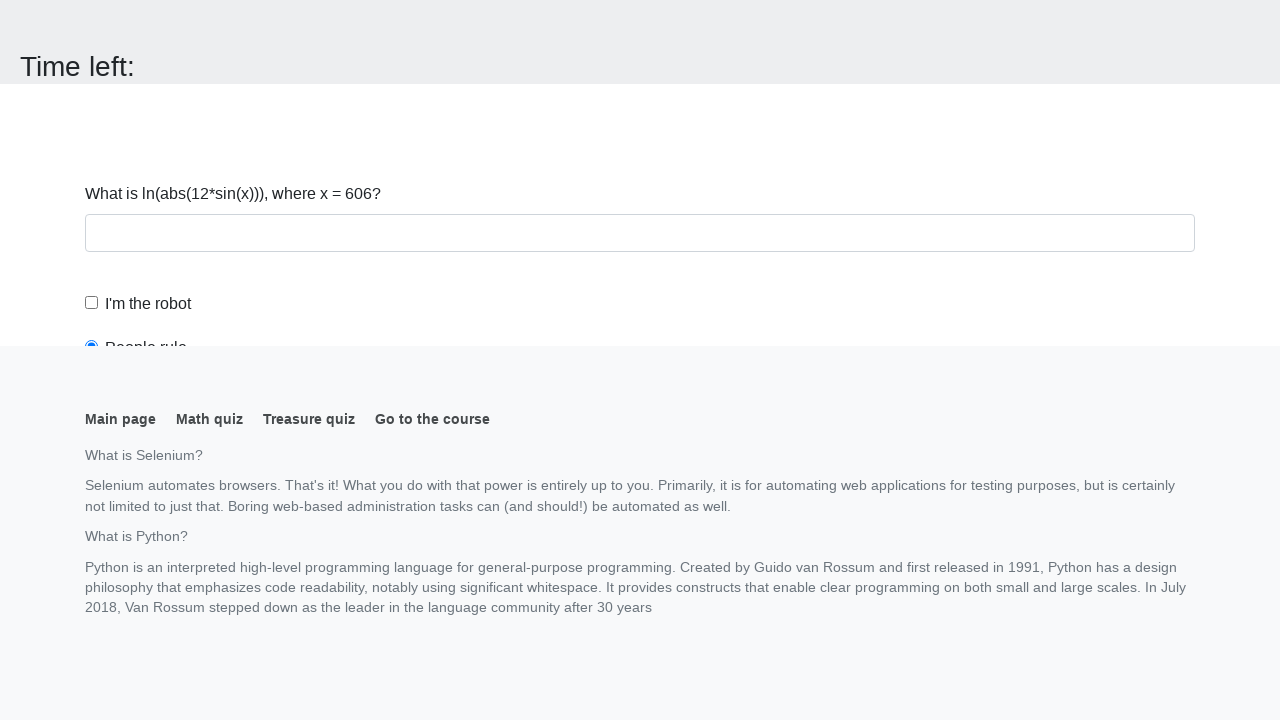

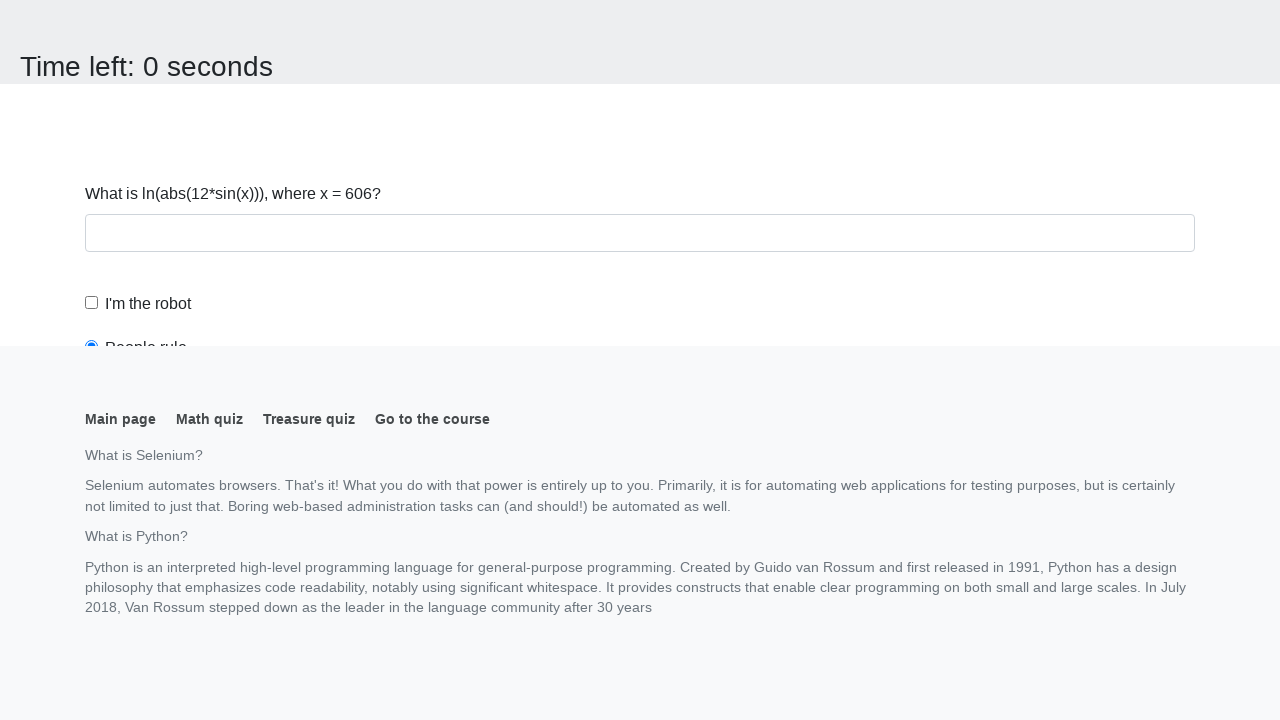